Tests prompt alert handling by clicking a button to trigger a prompt, entering text into the prompt, and accepting it

Starting URL: https://seleniumautomationpractice.blogspot.com/2018/01/blog-post.html

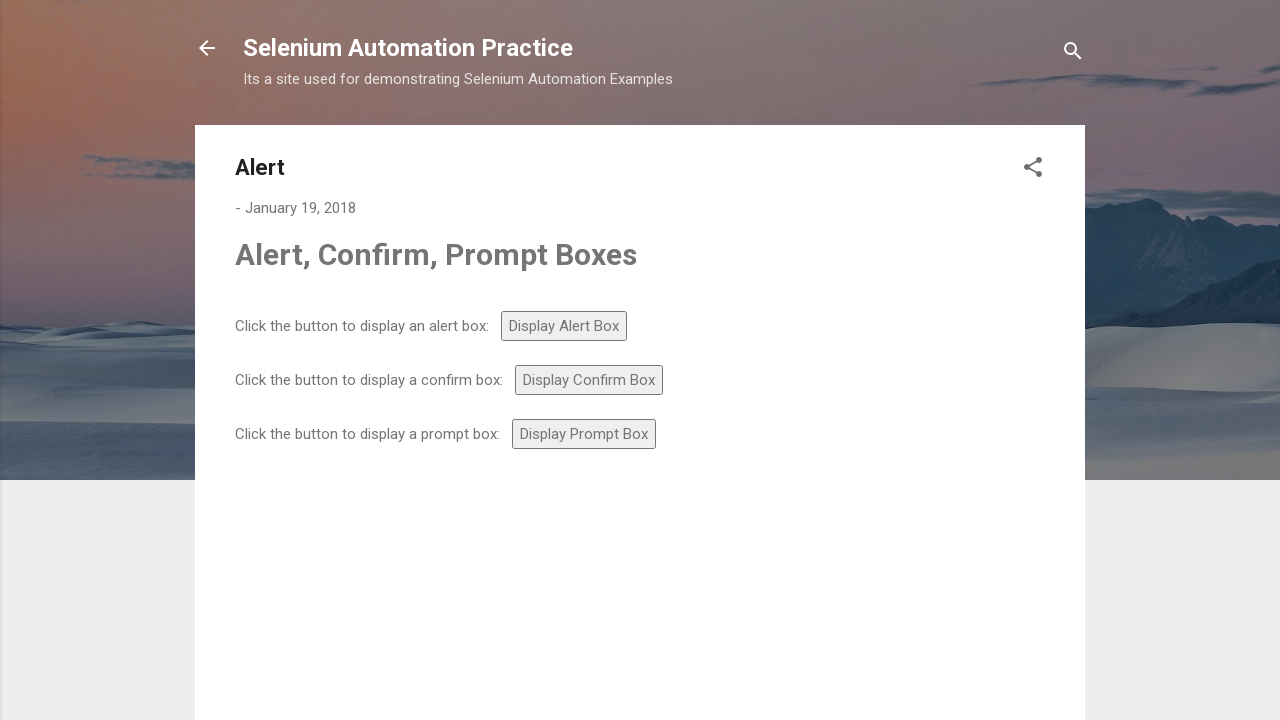

Set up dialog handler to accept prompt with text 'Vikramaditya M'
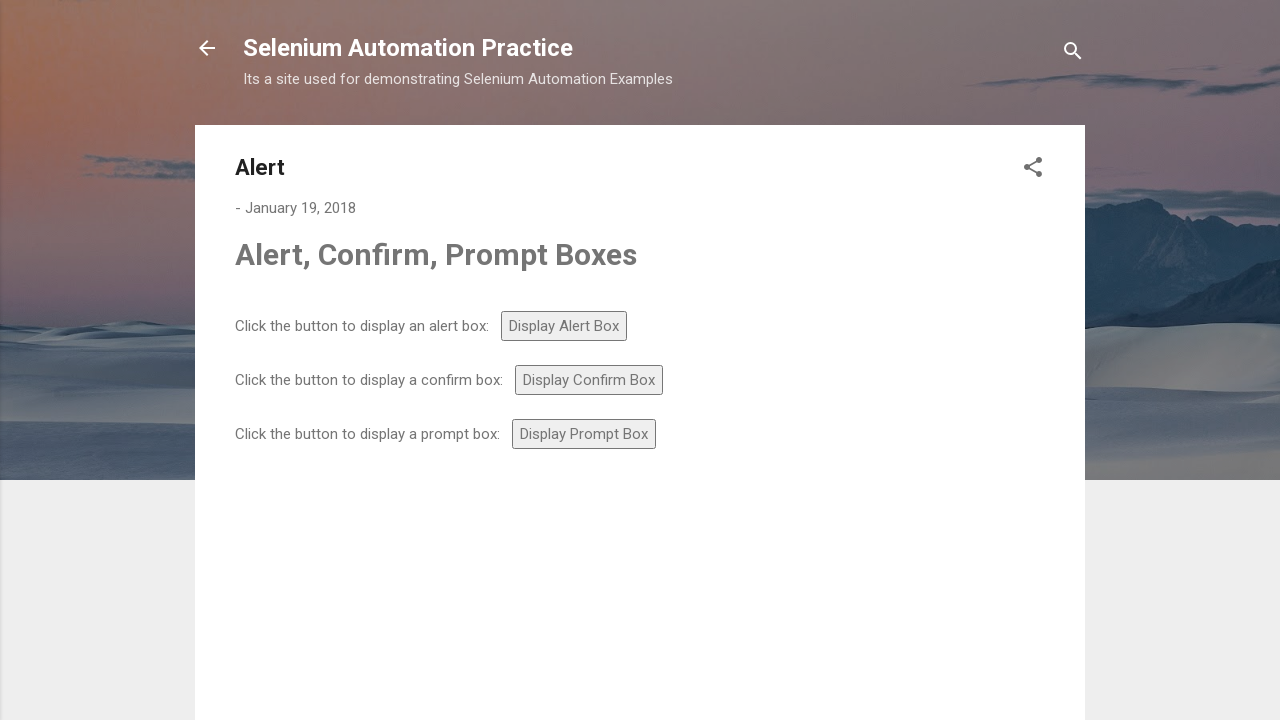

Clicked prompt button to trigger alert at (584, 434) on #prompt
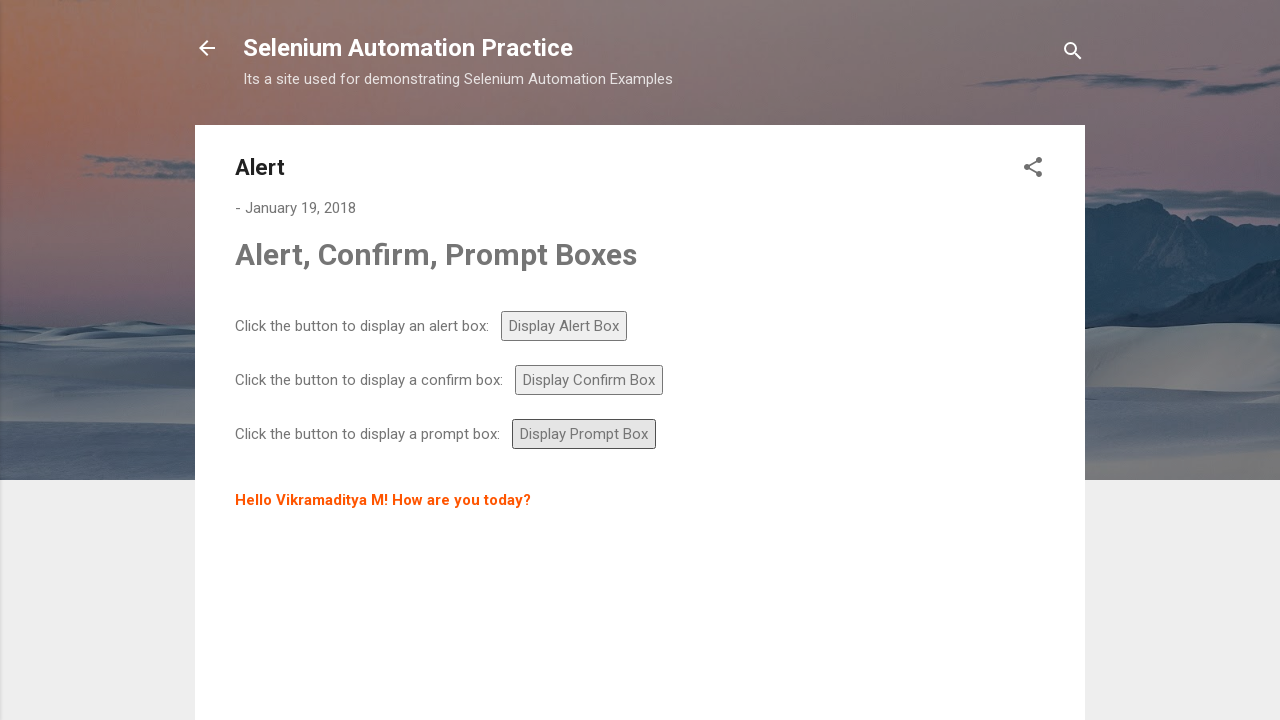

Waited for dialog interaction to complete
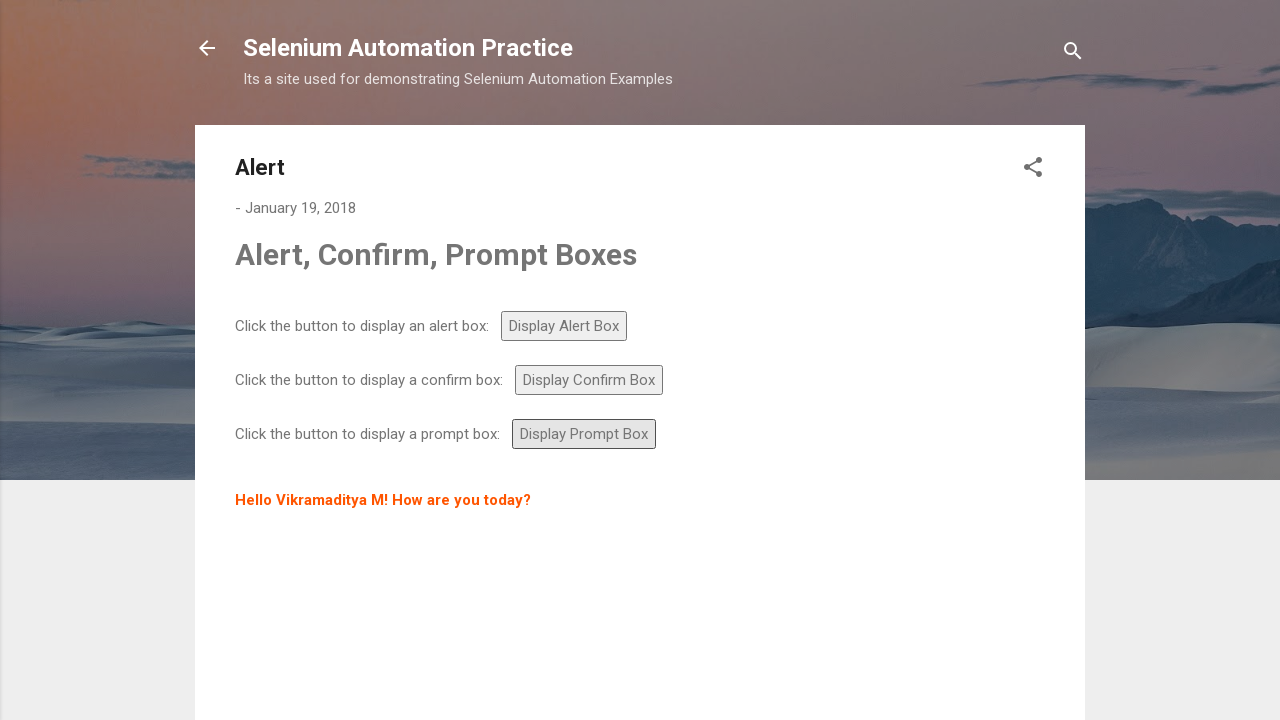

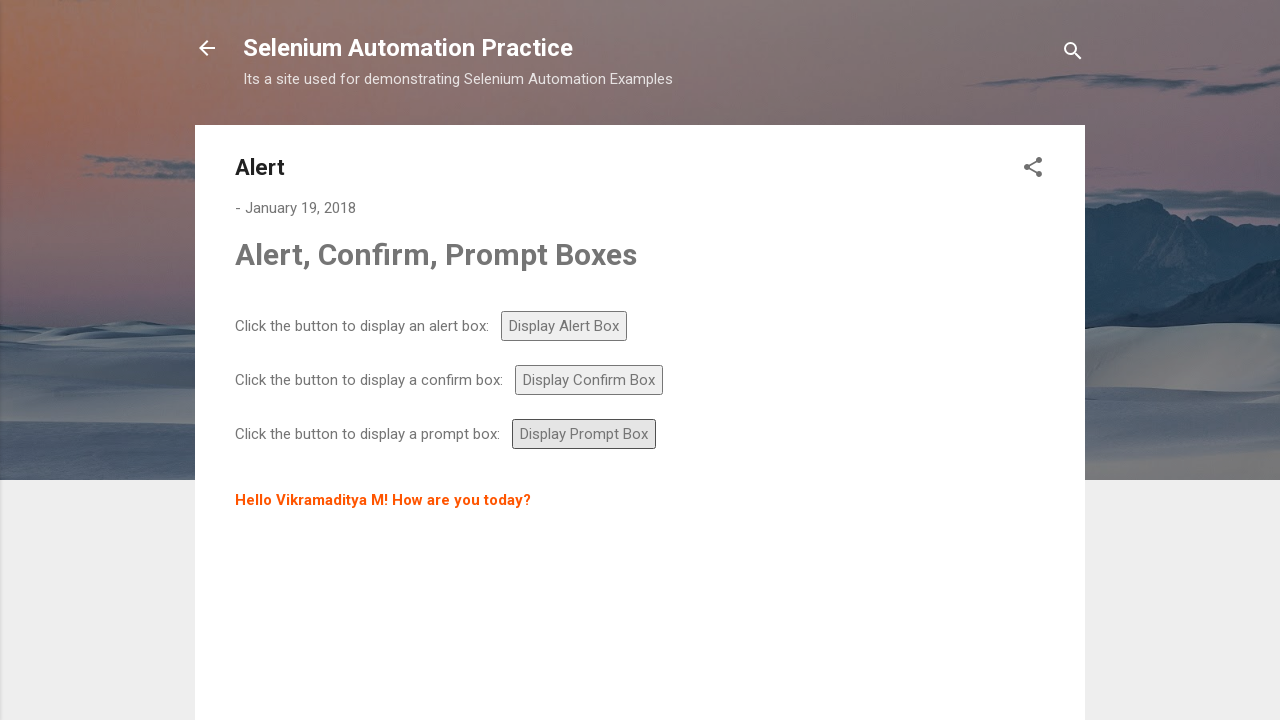